Tests adding 10 elements and then deleting 3 random ones, verifying 7 delete buttons remain

Starting URL: https://the-internet.herokuapp.com/add_remove_elements/

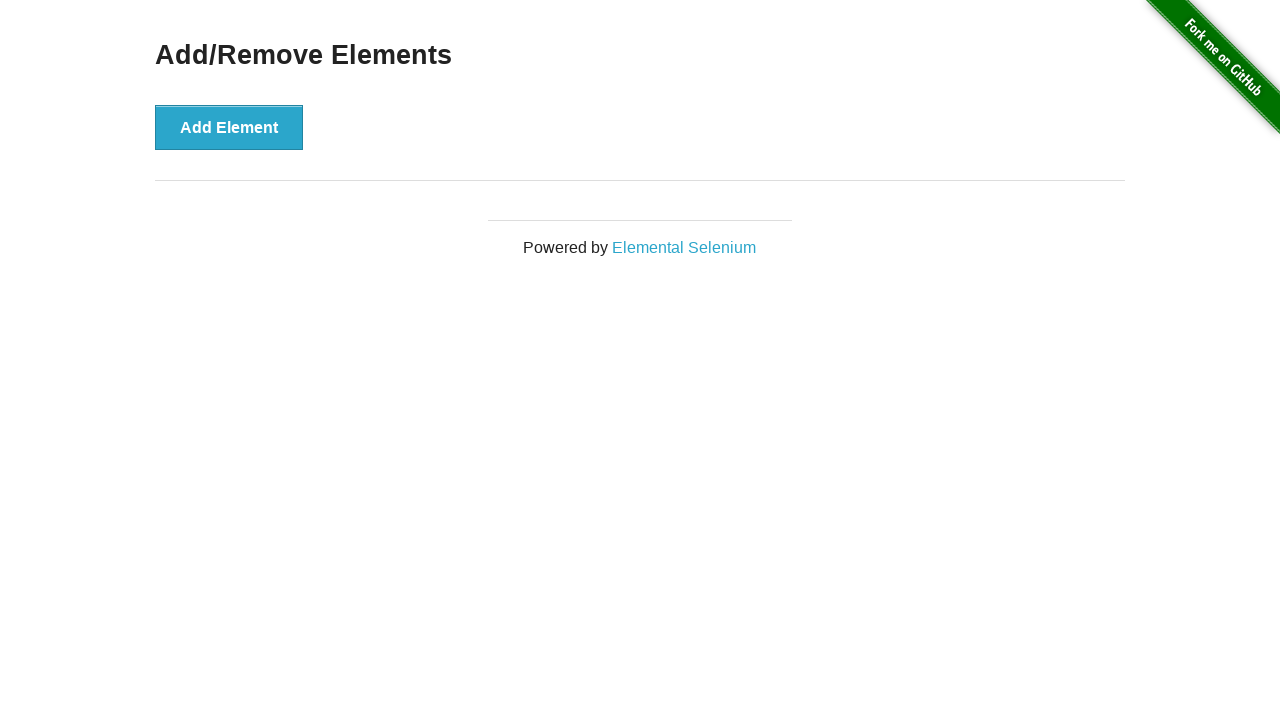

Navigated to add/remove elements page
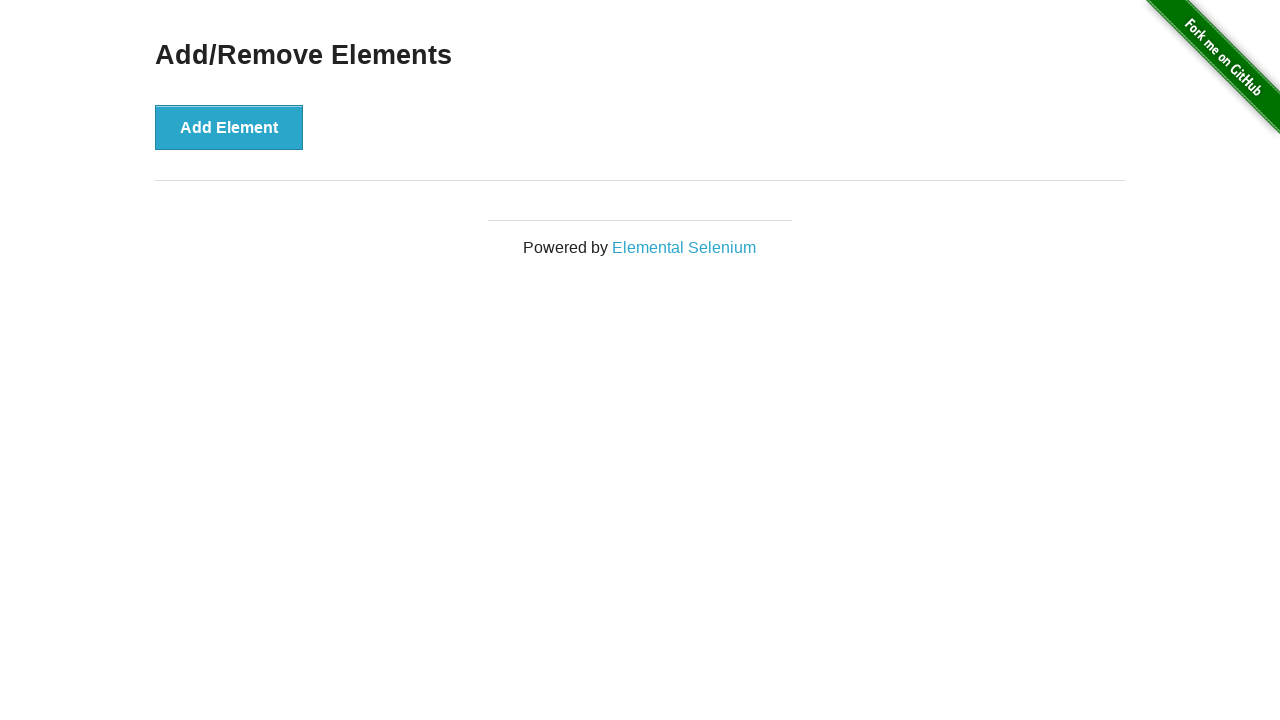

Clicked Add Element button (iteration 1/10) at (229, 127) on button[onclick='addElement()']
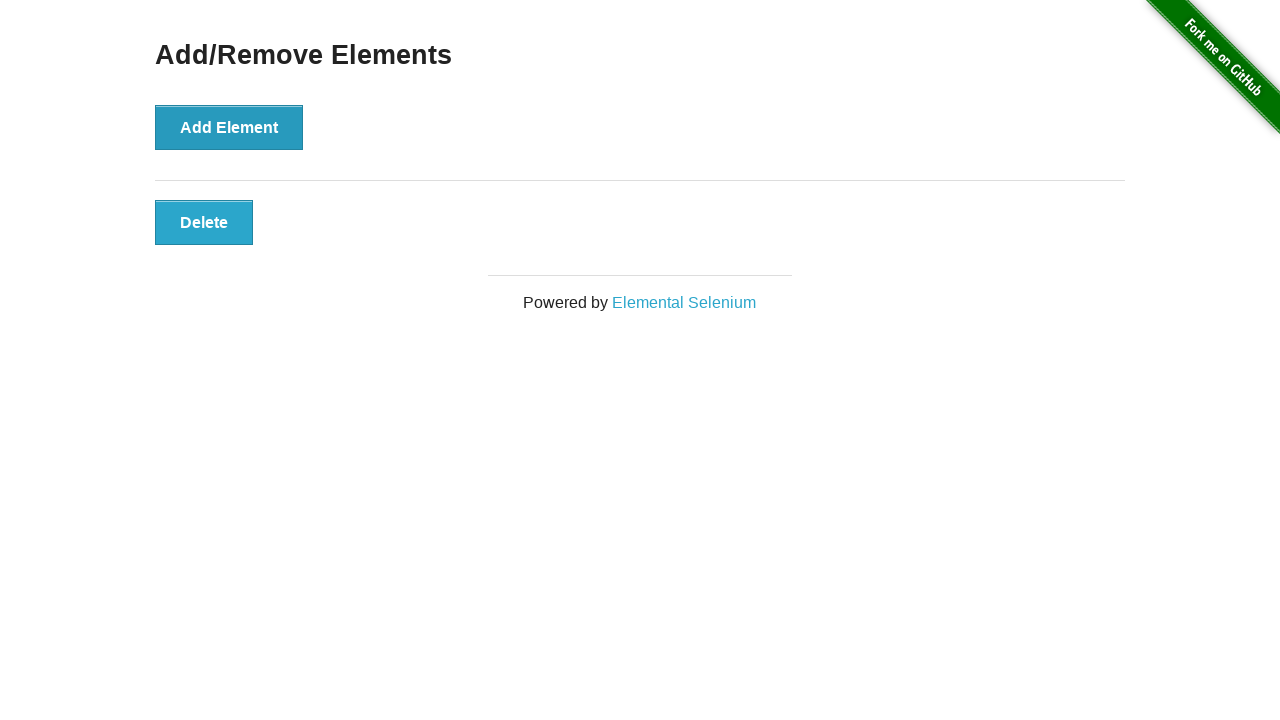

Clicked Add Element button (iteration 2/10) at (229, 127) on button[onclick='addElement()']
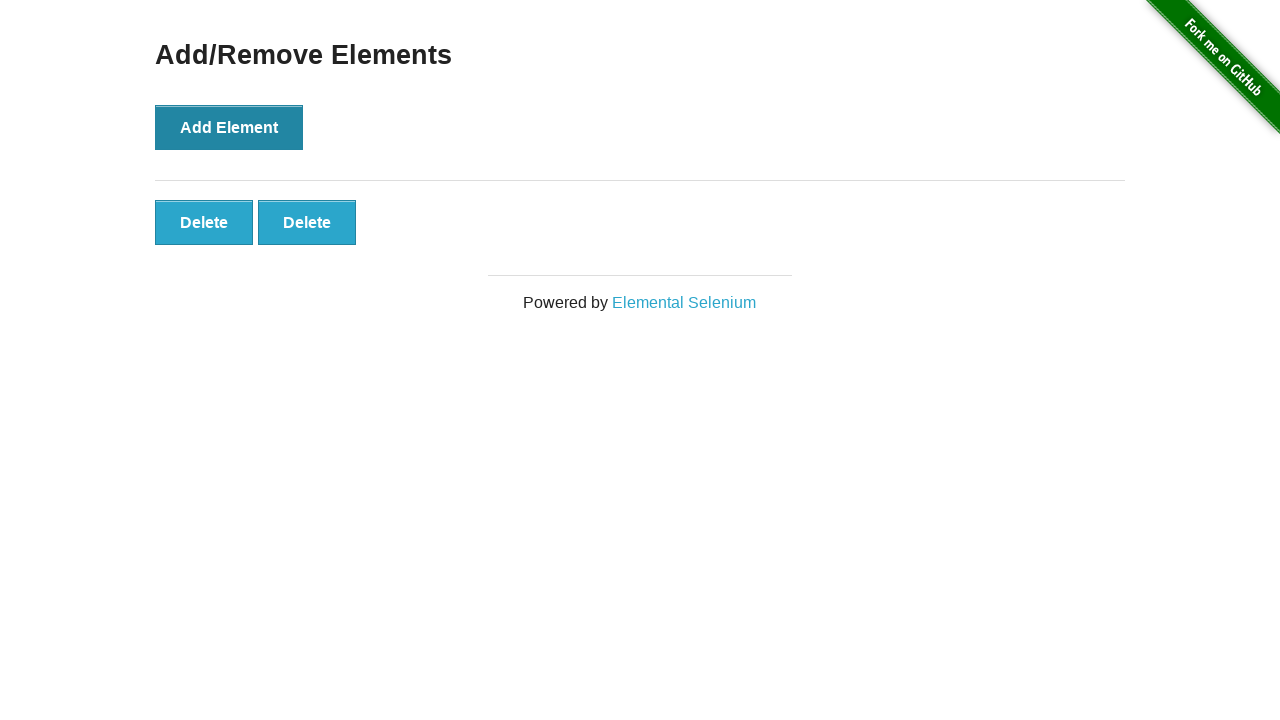

Clicked Add Element button (iteration 3/10) at (229, 127) on button[onclick='addElement()']
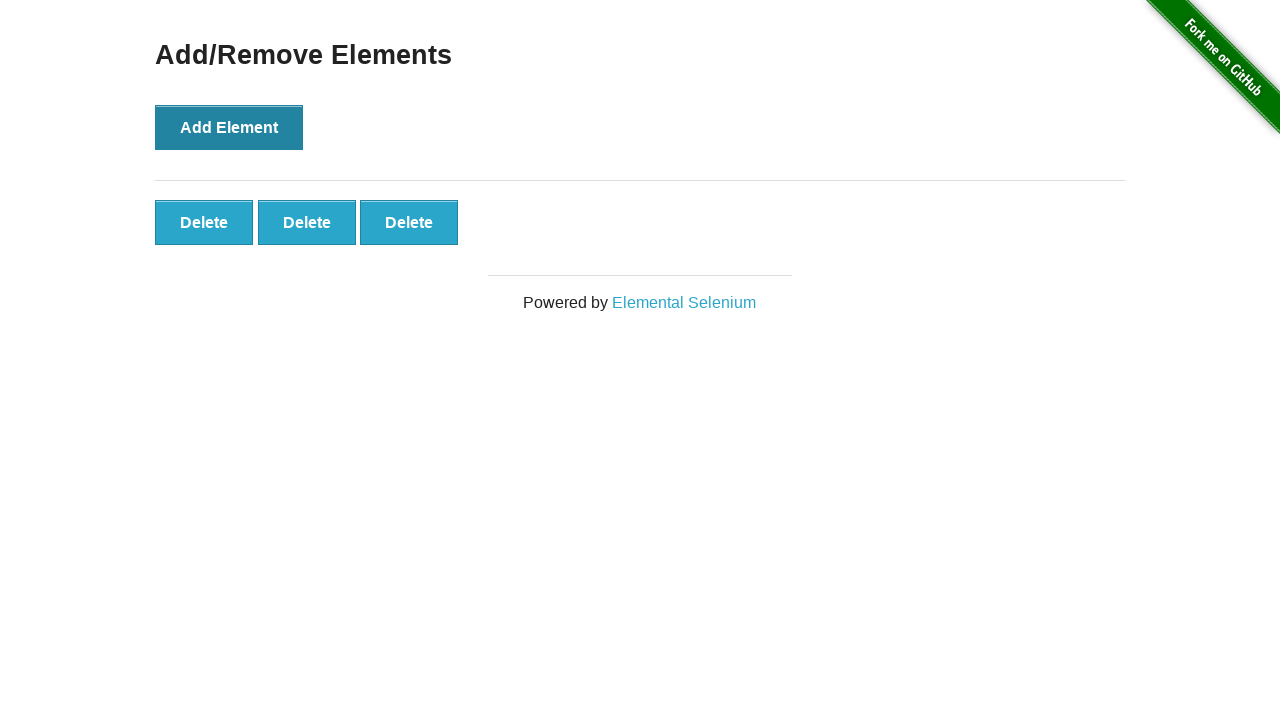

Clicked Add Element button (iteration 4/10) at (229, 127) on button[onclick='addElement()']
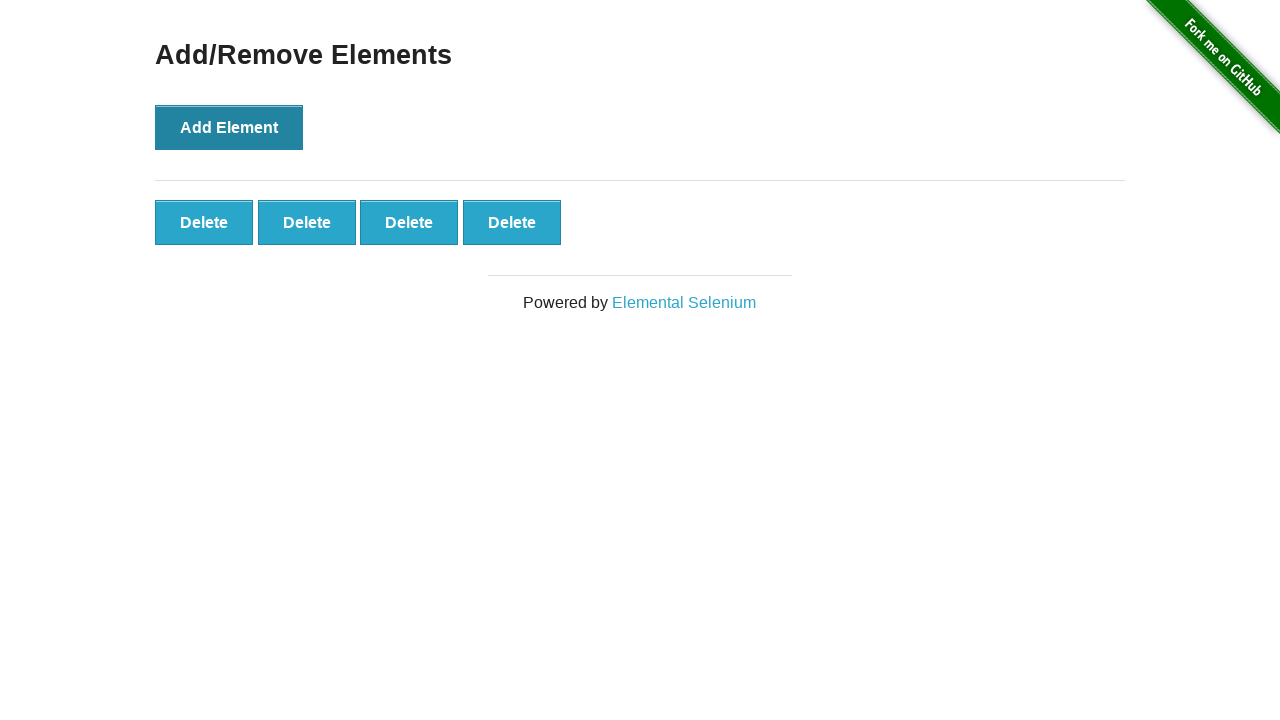

Clicked Add Element button (iteration 5/10) at (229, 127) on button[onclick='addElement()']
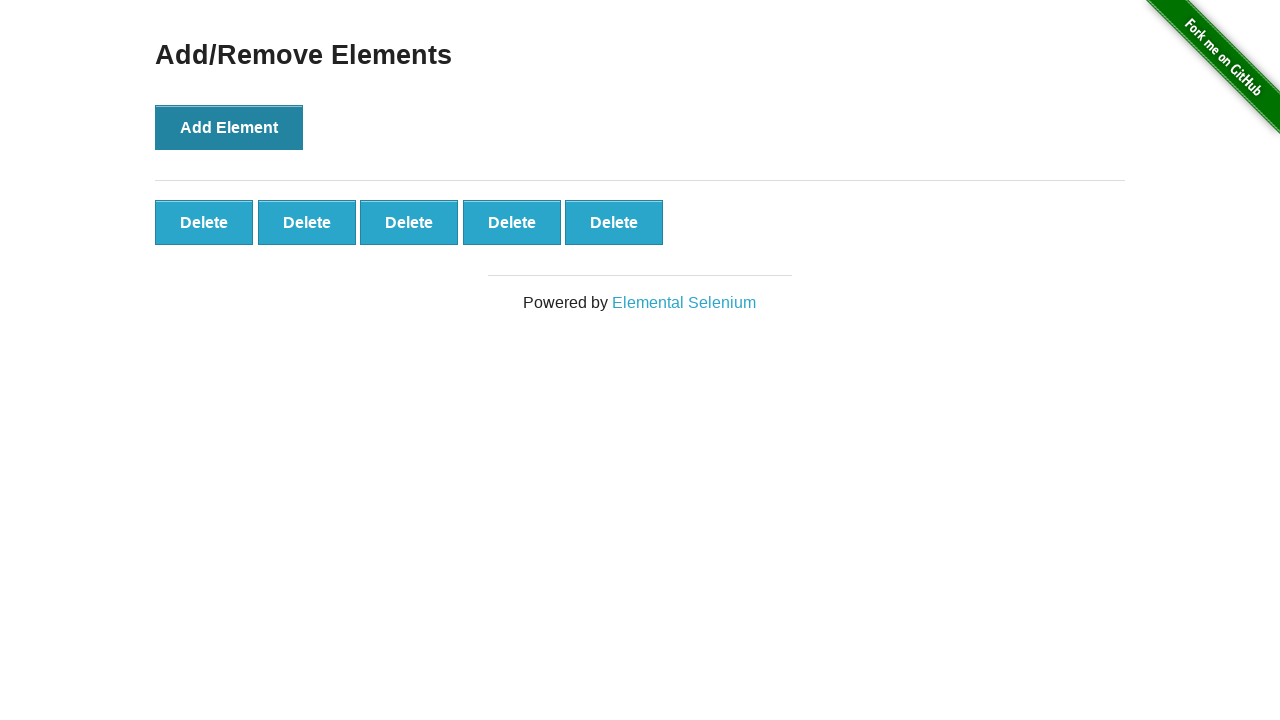

Clicked Add Element button (iteration 6/10) at (229, 127) on button[onclick='addElement()']
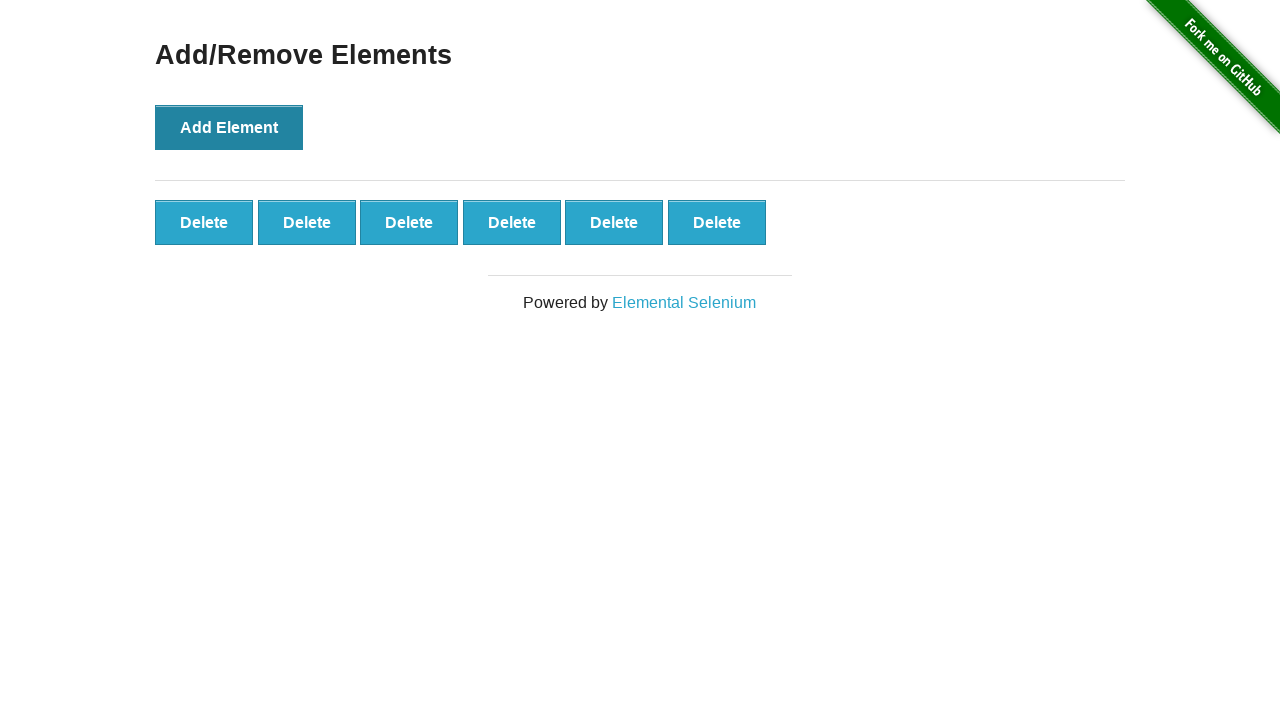

Clicked Add Element button (iteration 7/10) at (229, 127) on button[onclick='addElement()']
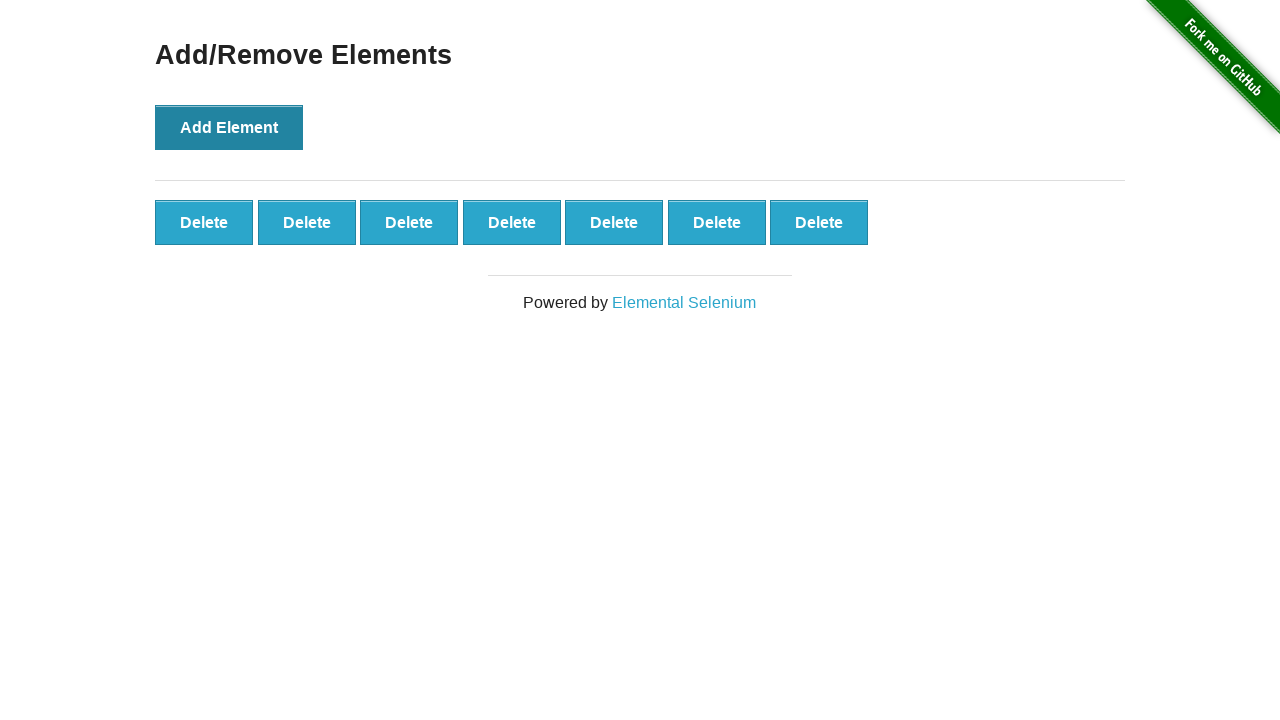

Clicked Add Element button (iteration 8/10) at (229, 127) on button[onclick='addElement()']
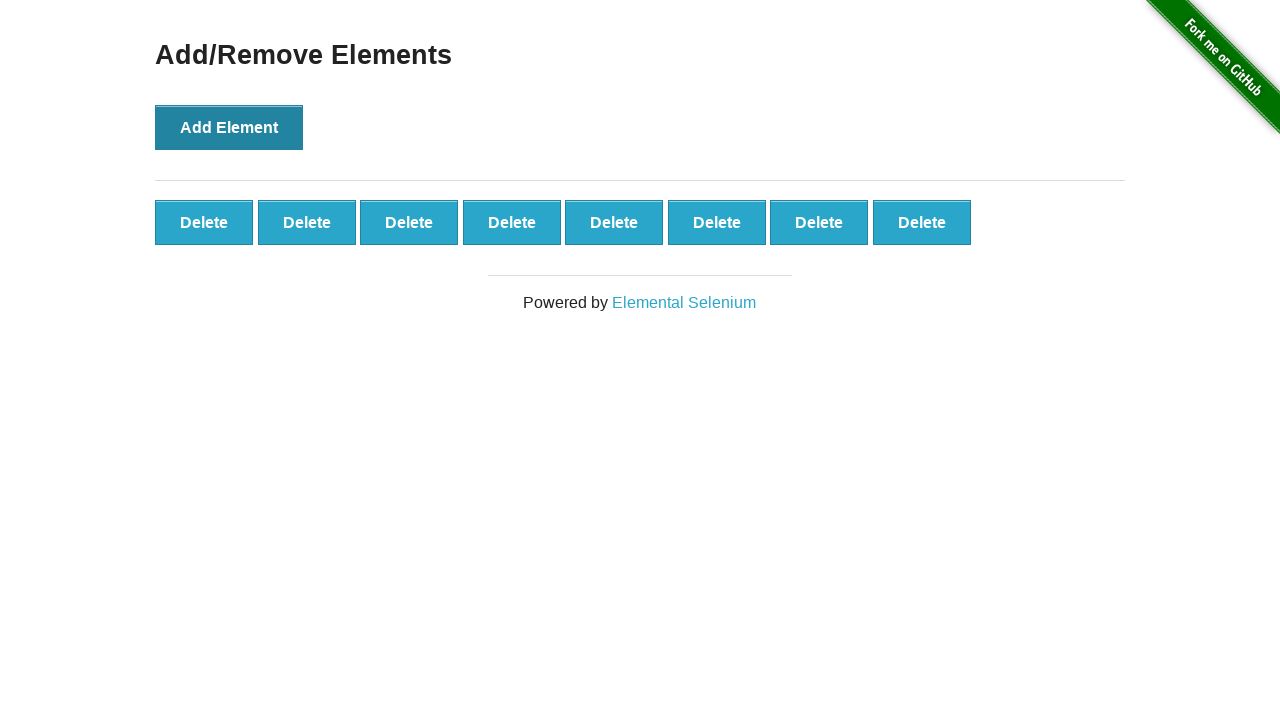

Clicked Add Element button (iteration 9/10) at (229, 127) on button[onclick='addElement()']
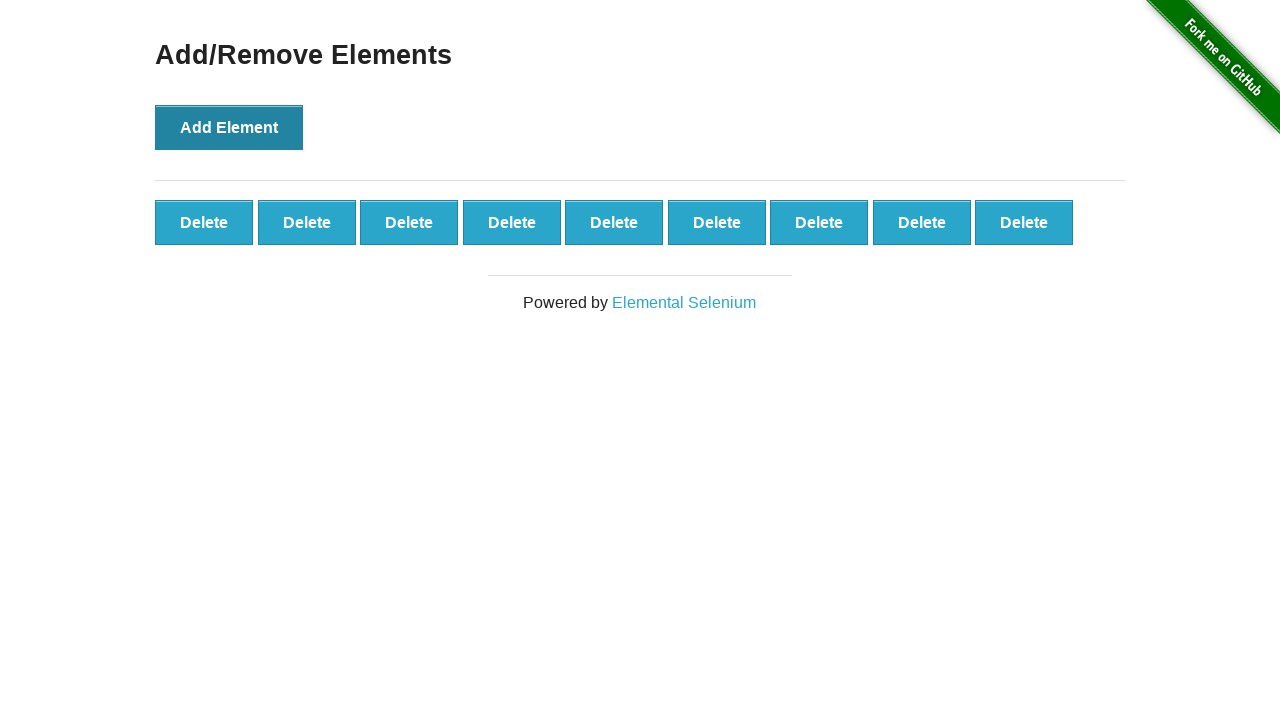

Clicked Add Element button (iteration 10/10) at (229, 127) on button[onclick='addElement()']
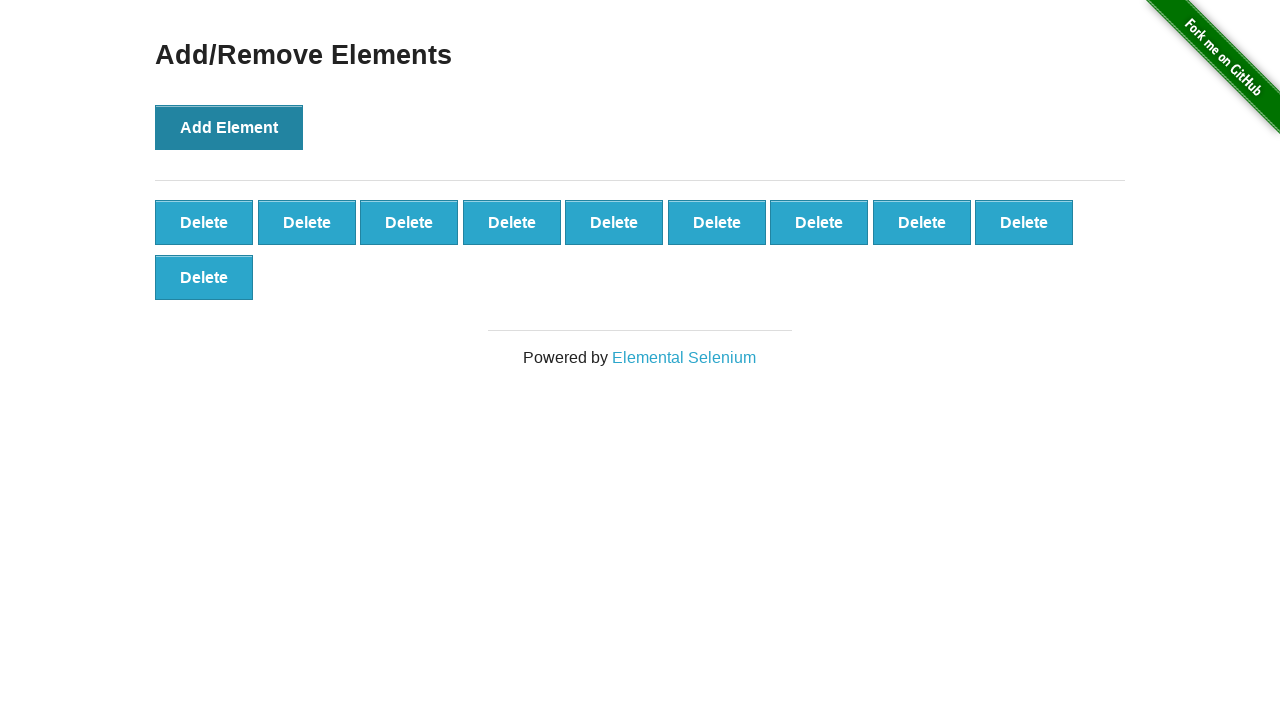

Verified 10 delete buttons are present
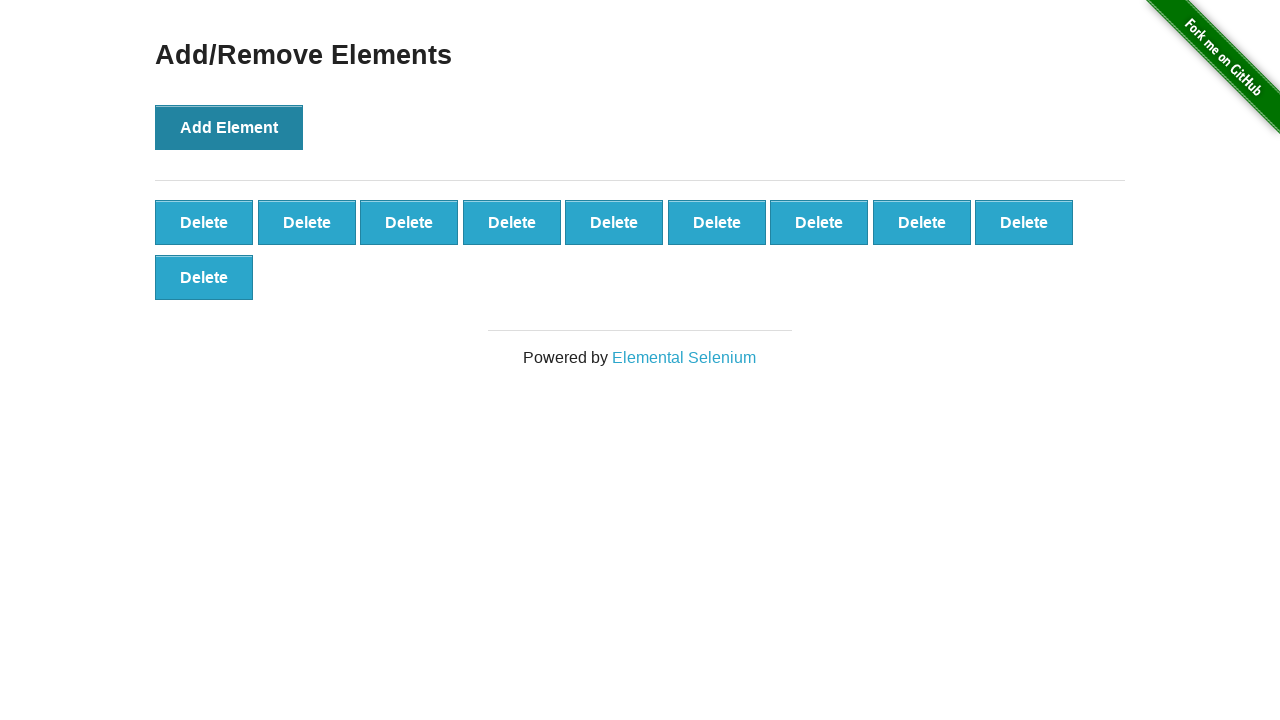

Clicked delete button to remove element (iteration 1/3) at (204, 222) on button[onclick='deleteElement()']
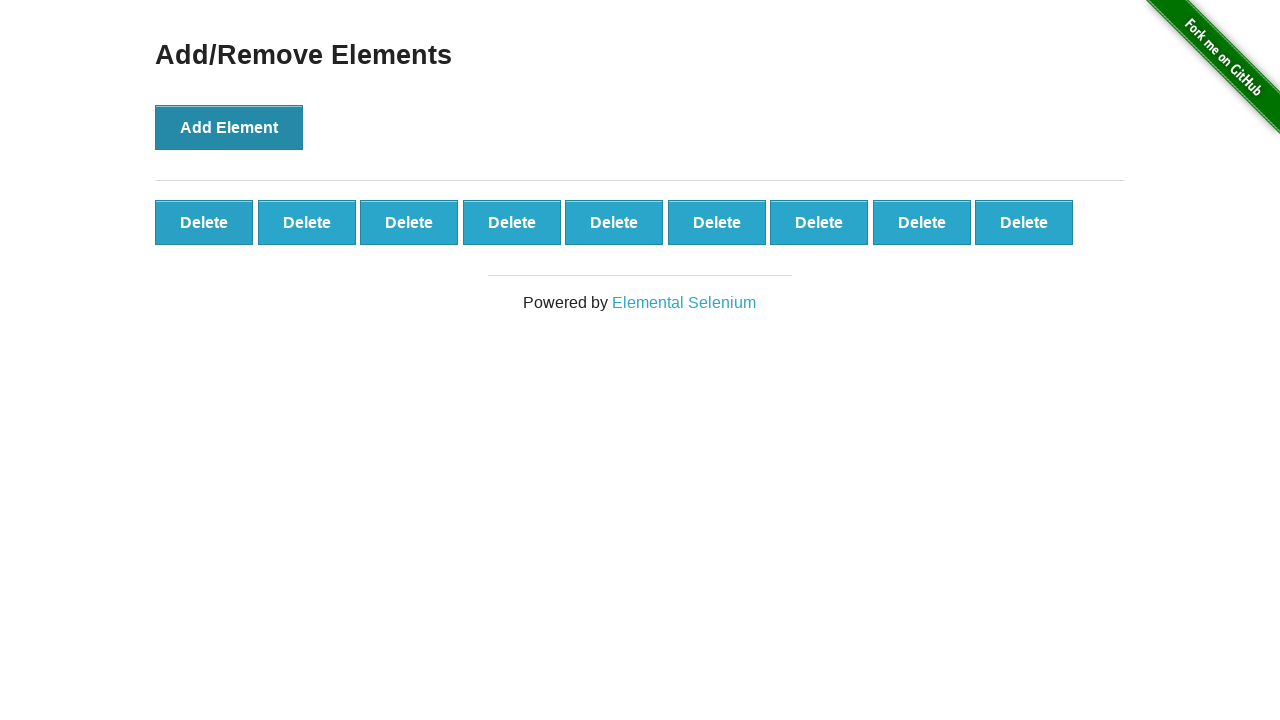

Clicked delete button to remove element (iteration 2/3) at (204, 222) on button[onclick='deleteElement()']
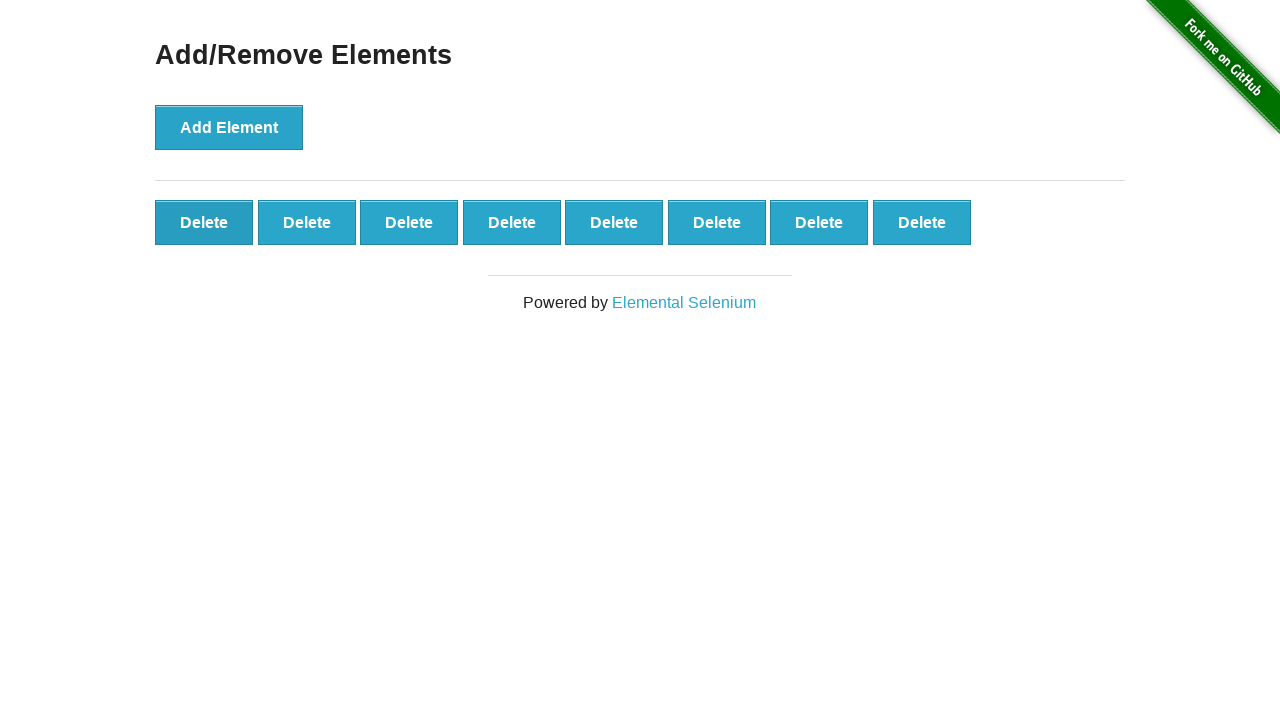

Clicked delete button to remove element (iteration 3/3) at (204, 222) on button[onclick='deleteElement()']
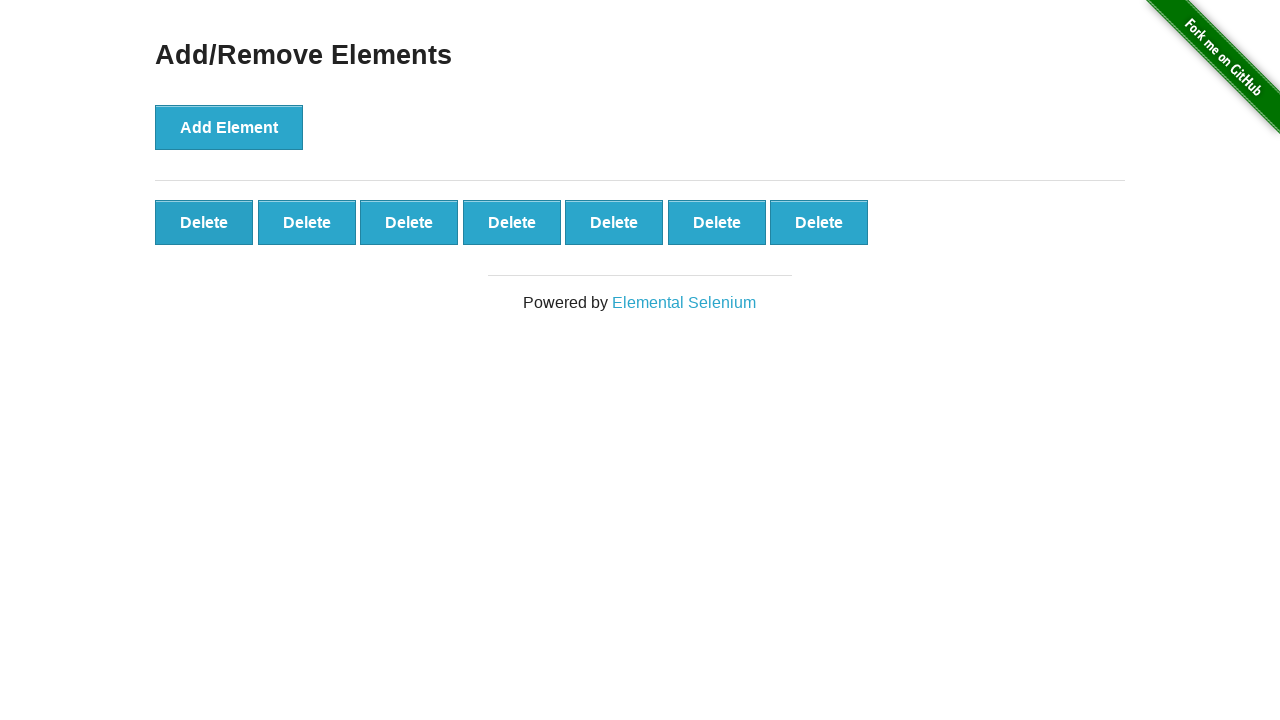

Verified 7 delete buttons remain after deleting 3 elements
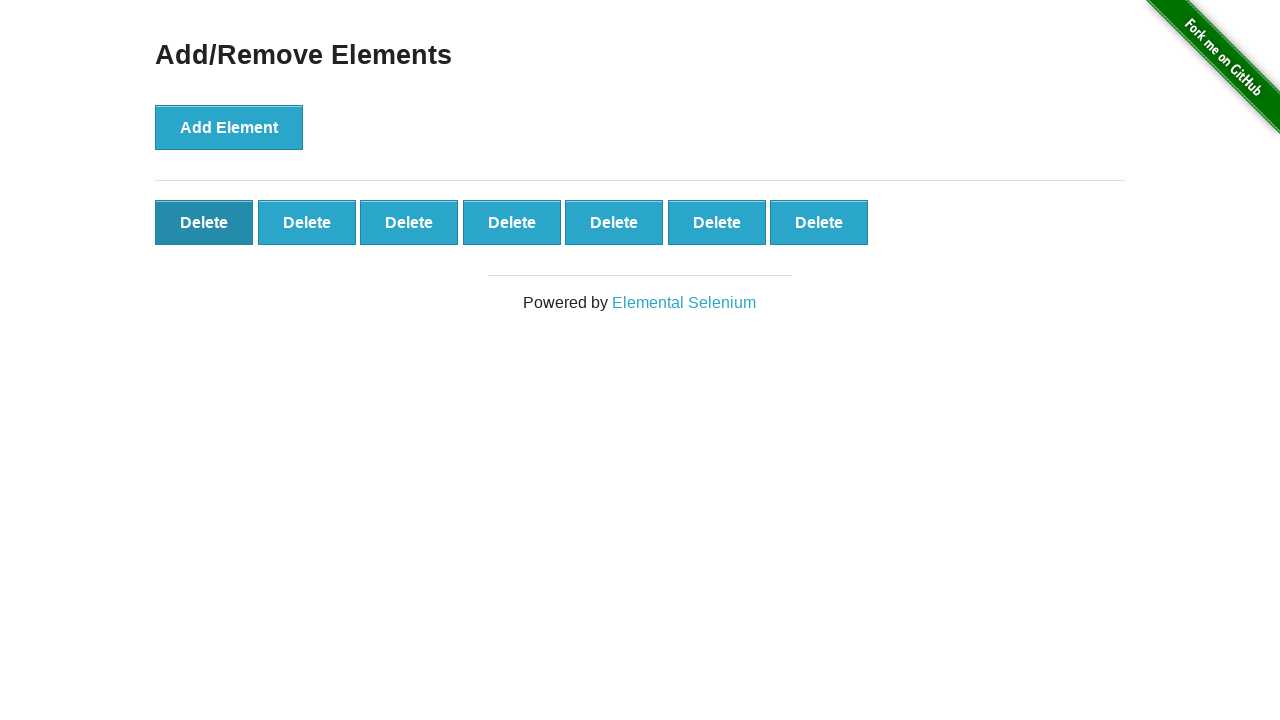

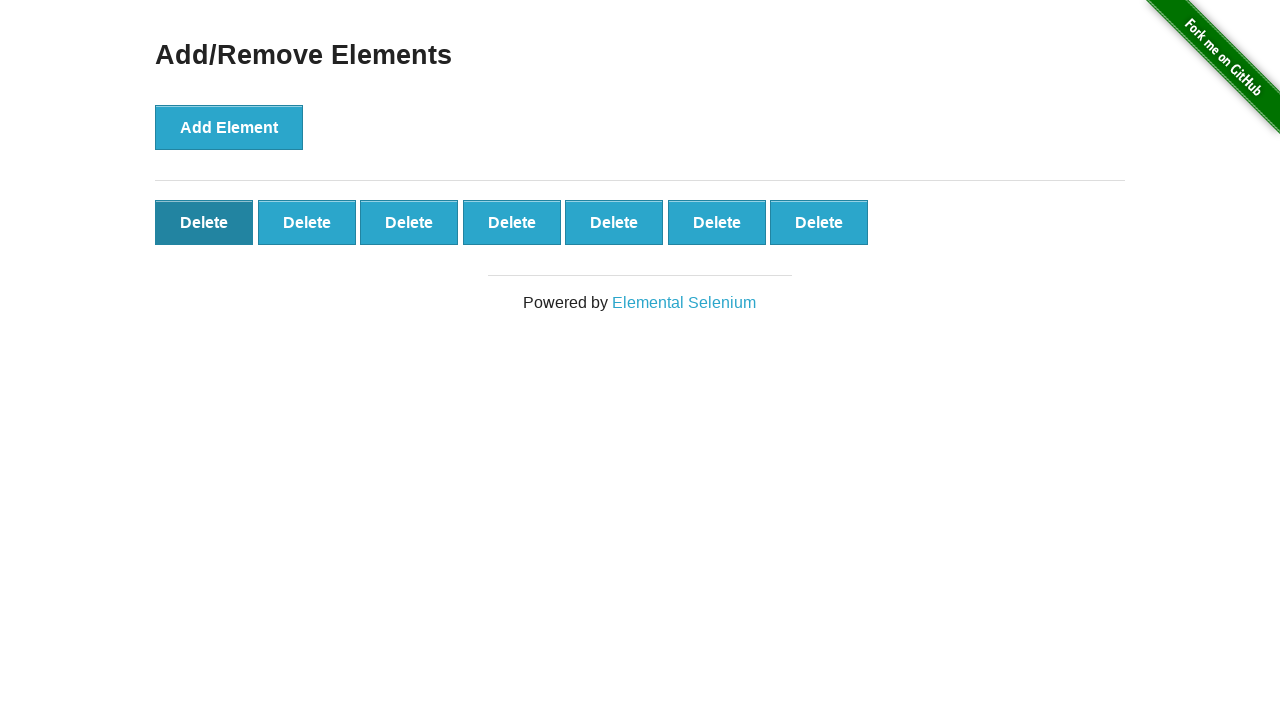